Fills a text area field and scrolls it into view using multiple scrolling techniques

Starting URL: https://demoqa.com/text-box

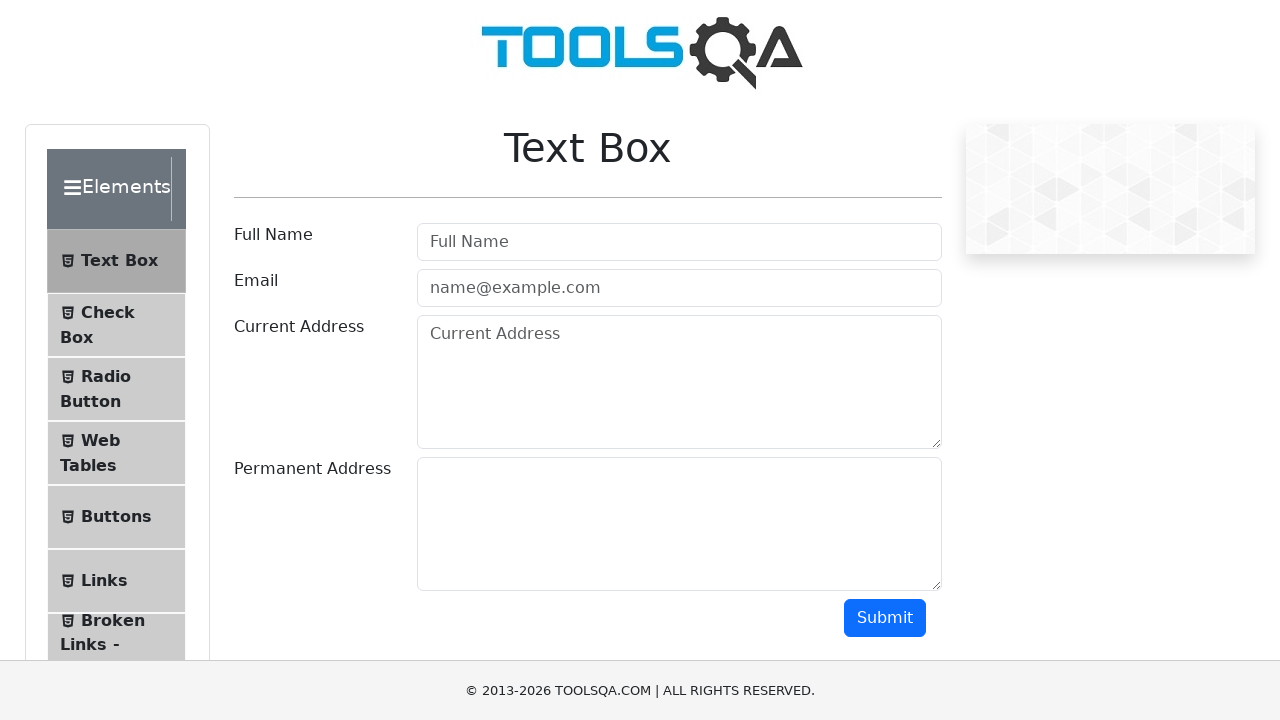

Filled permanent address text area with 'Zdravo...' on #permanentAddress
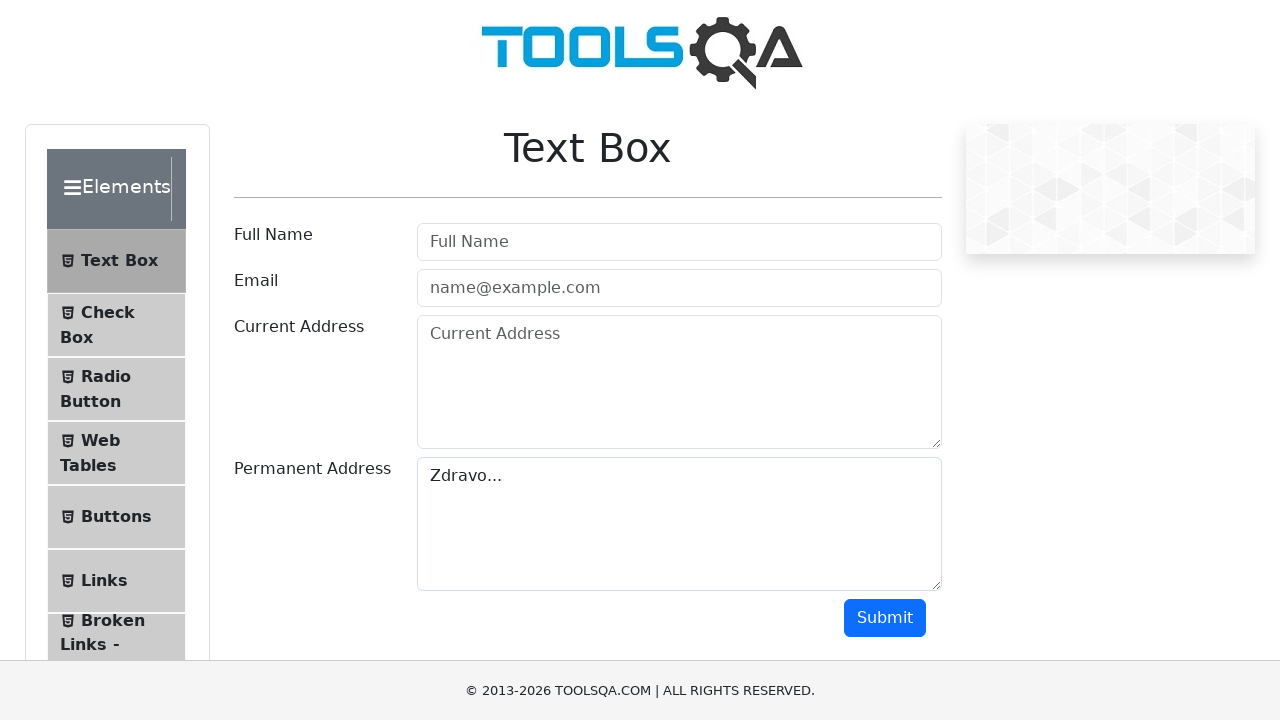

Scrolled permanent address text area into view
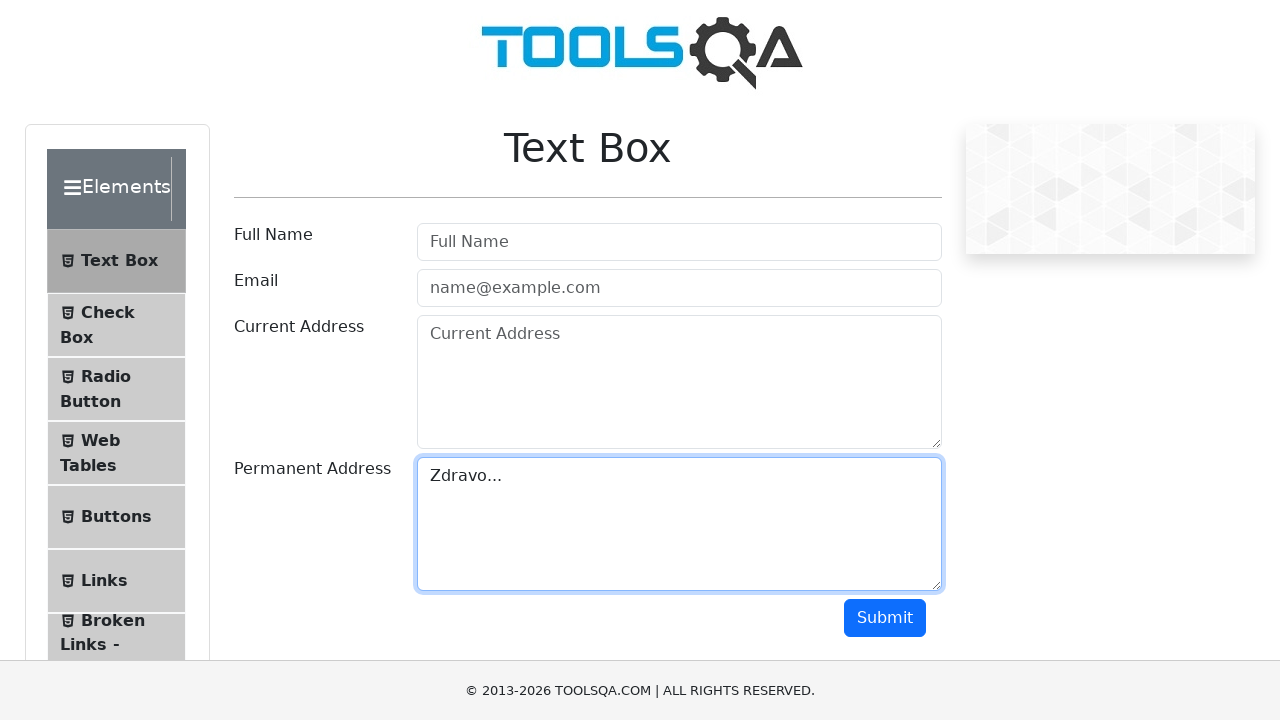

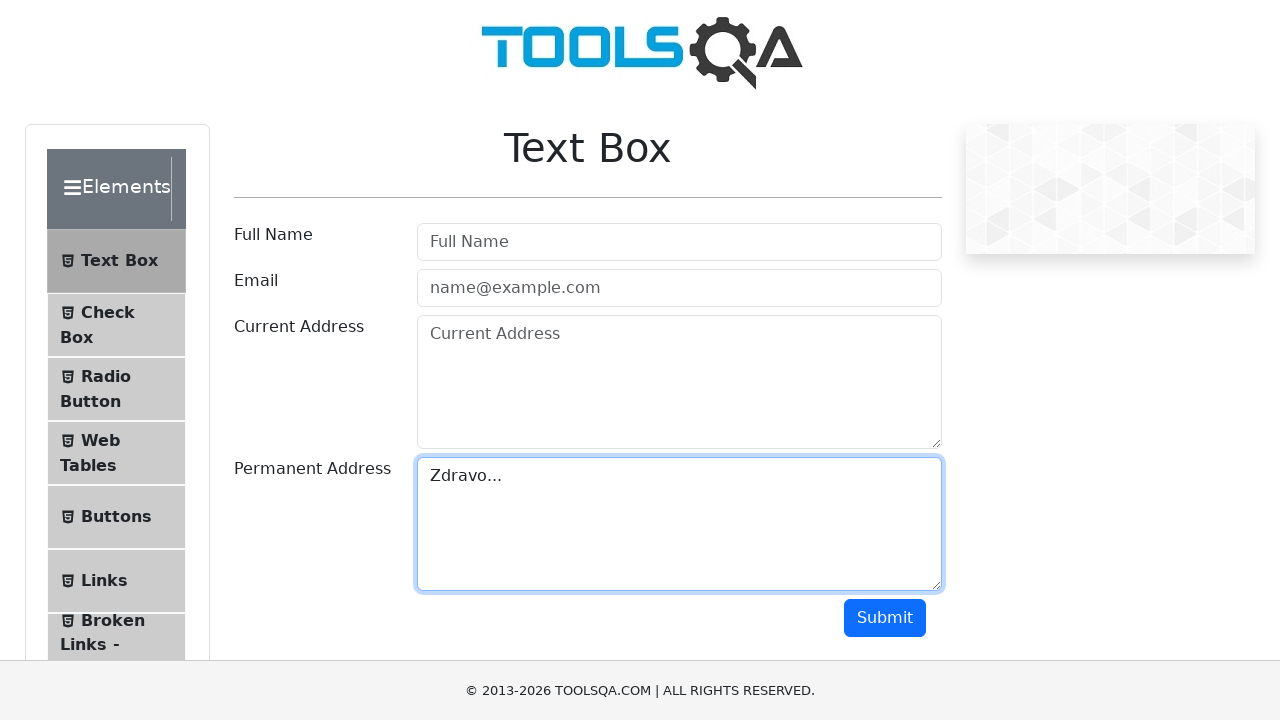